Tests the text input functionality on UI Testing Playground by entering text into an input field and clicking a button to verify the button text updates accordingly

Starting URL: http://uitestingplayground.com/textinput

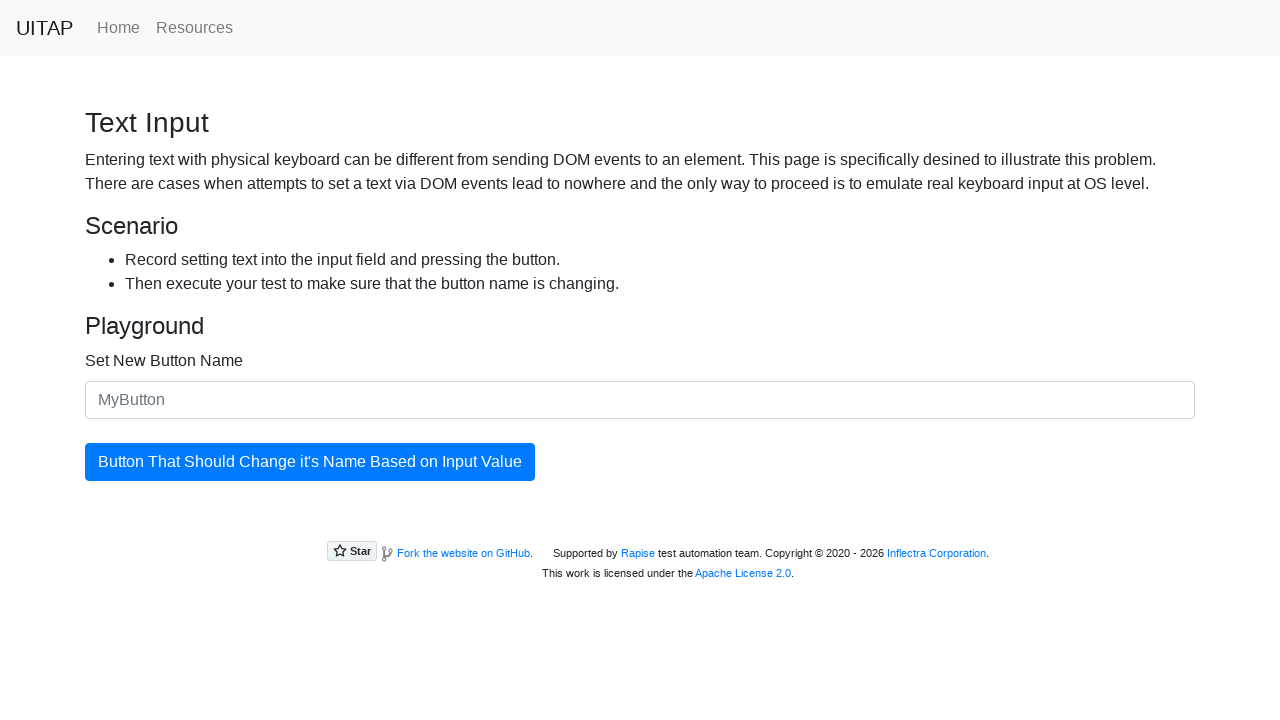

Input field '#newButtonName' is visible and ready
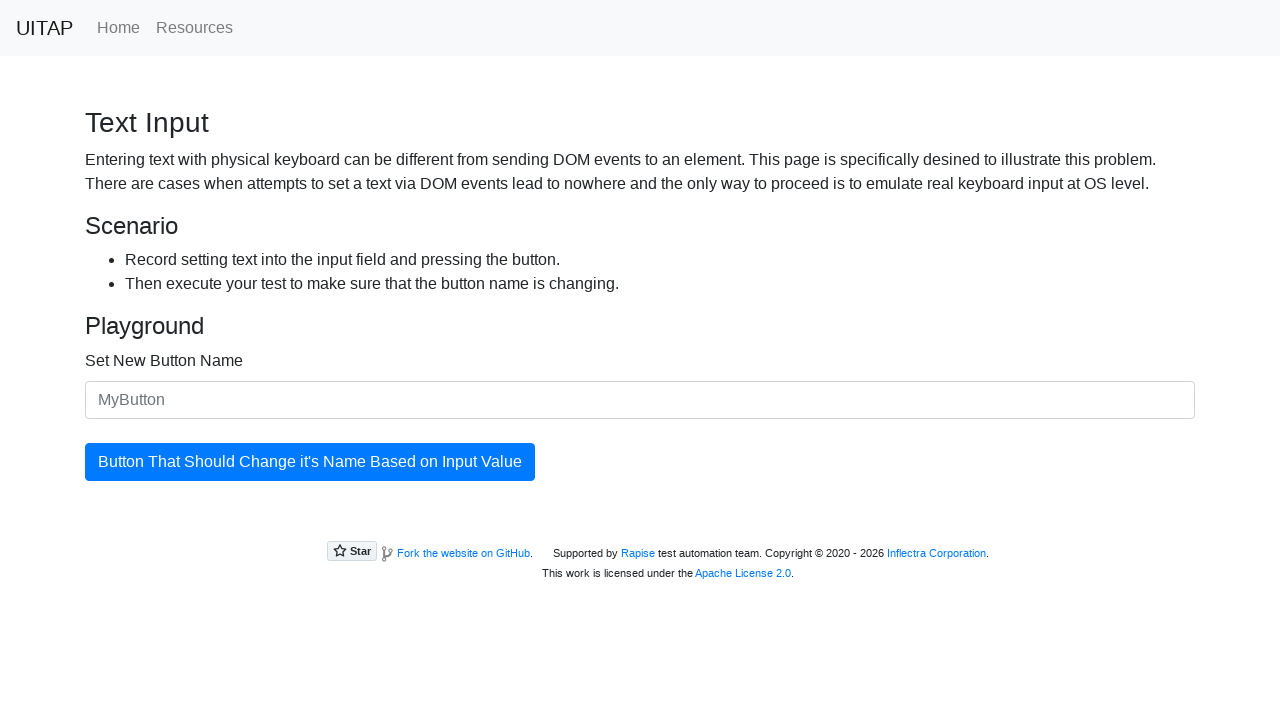

Entered 'SkyPro' into the input field on #newButtonName
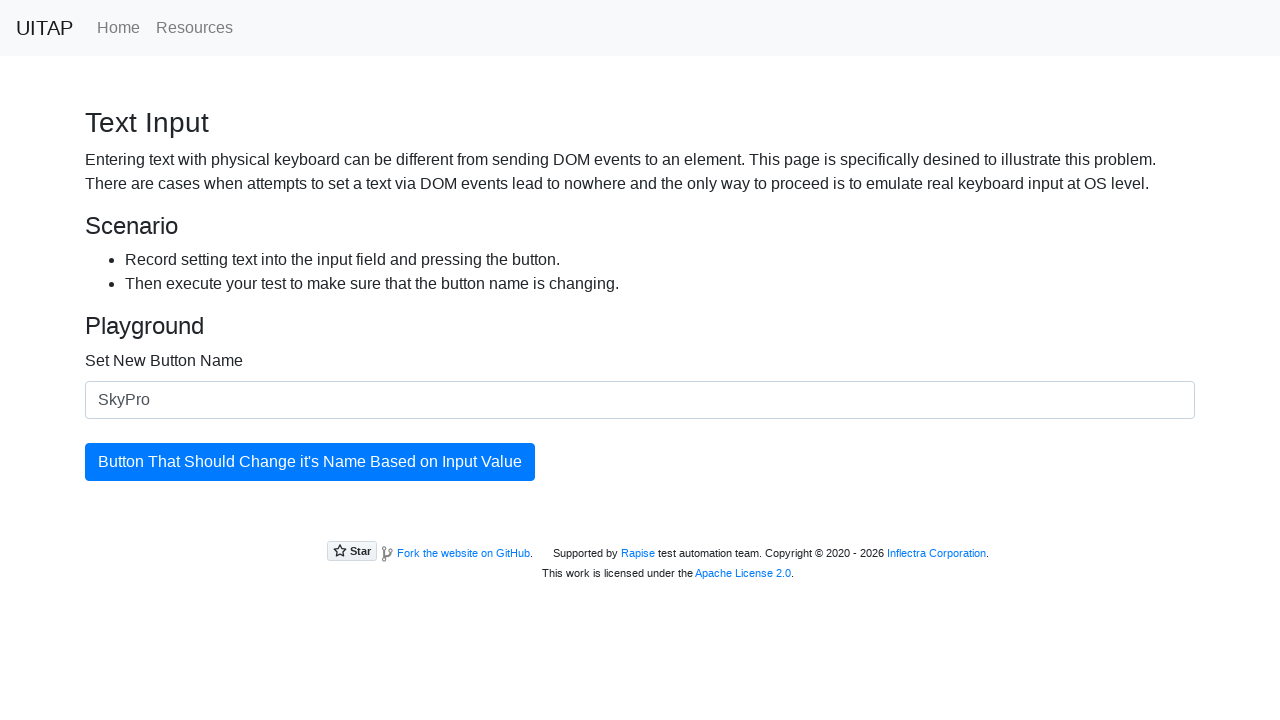

Clicked the button to update its text at (310, 462) on #updatingButton
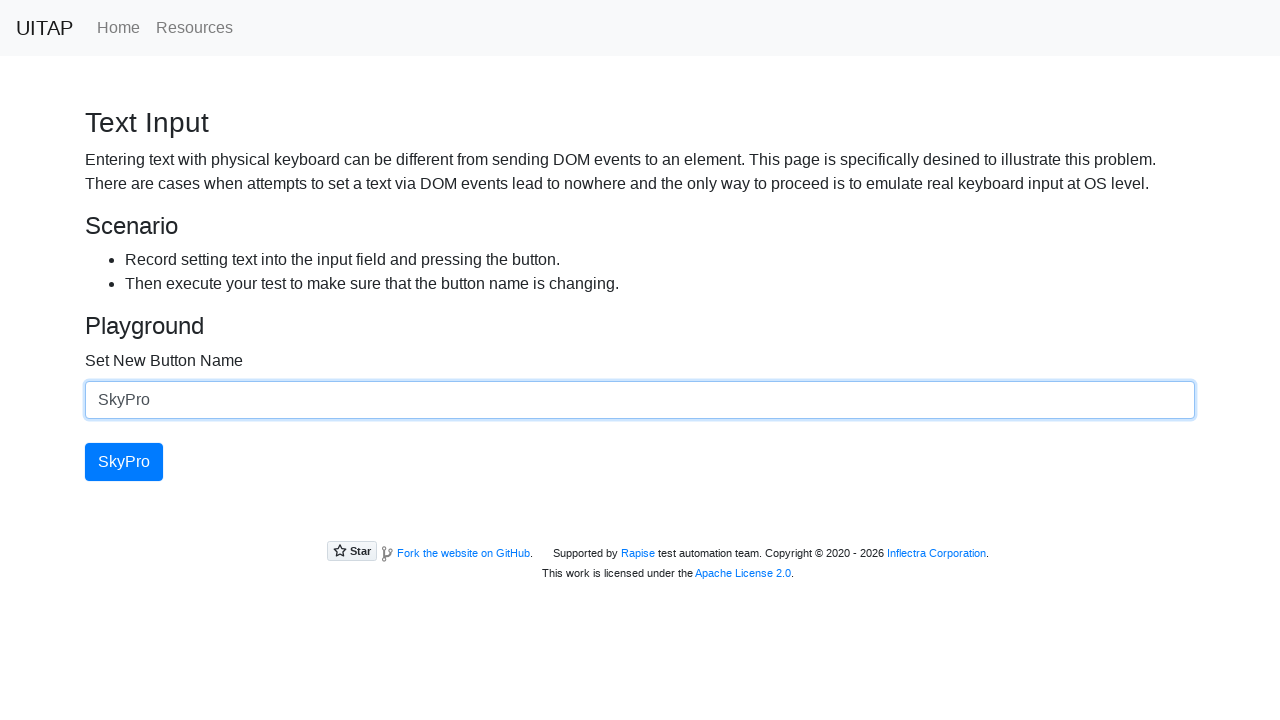

Button text has successfully updated to 'SkyPro'
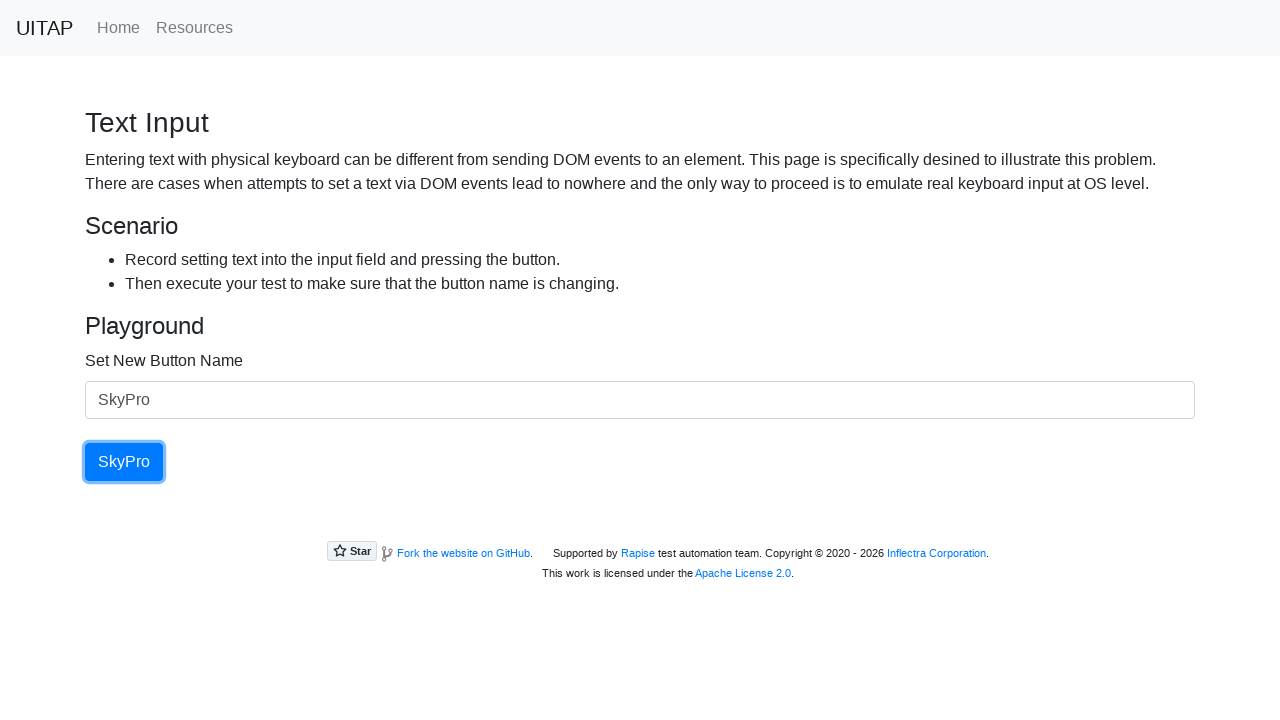

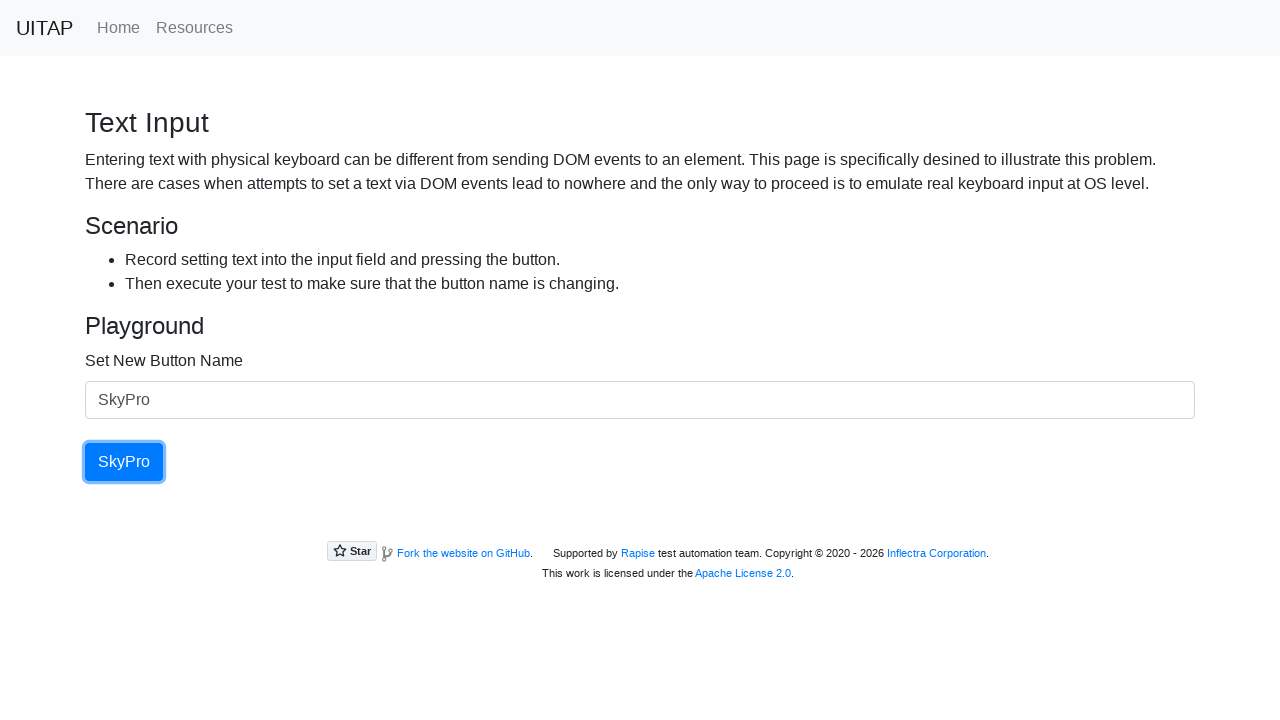